Tests the download functionality by clicking the download button on the upload-download page.

Starting URL: https://demoqa.com/upload-download

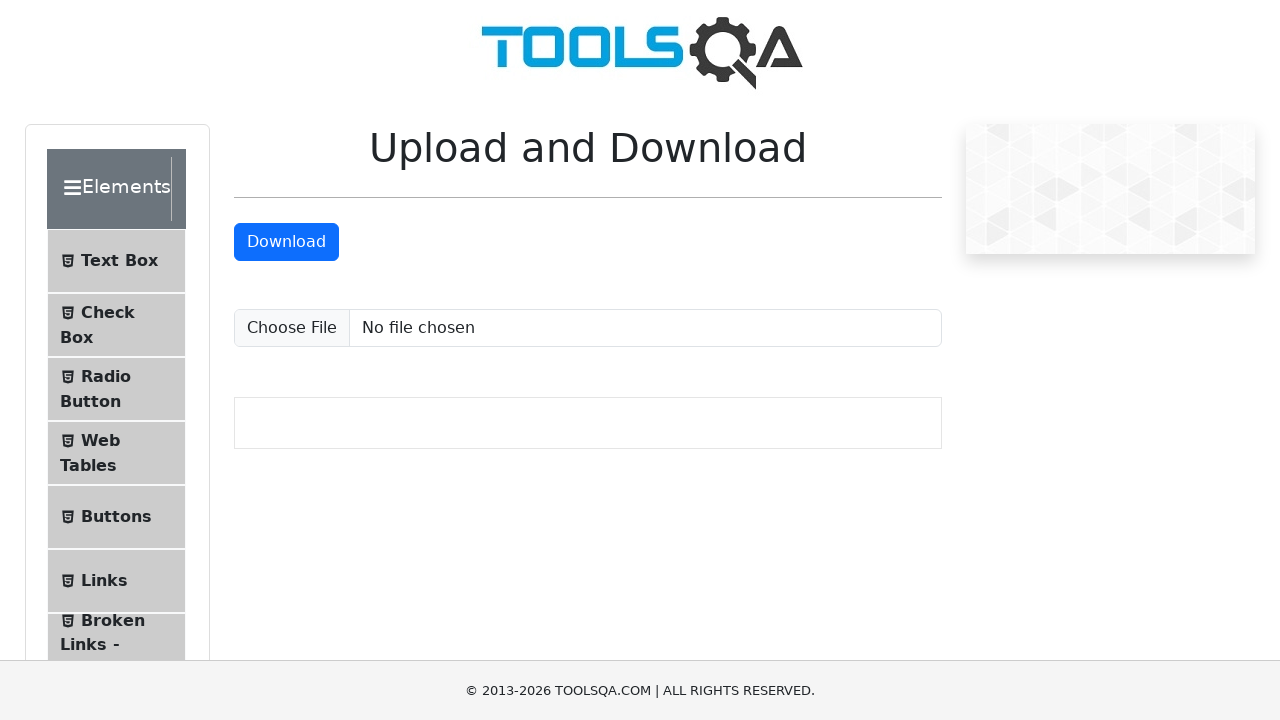

Clicked the download button on the upload-download page at (286, 242) on a#downloadButton
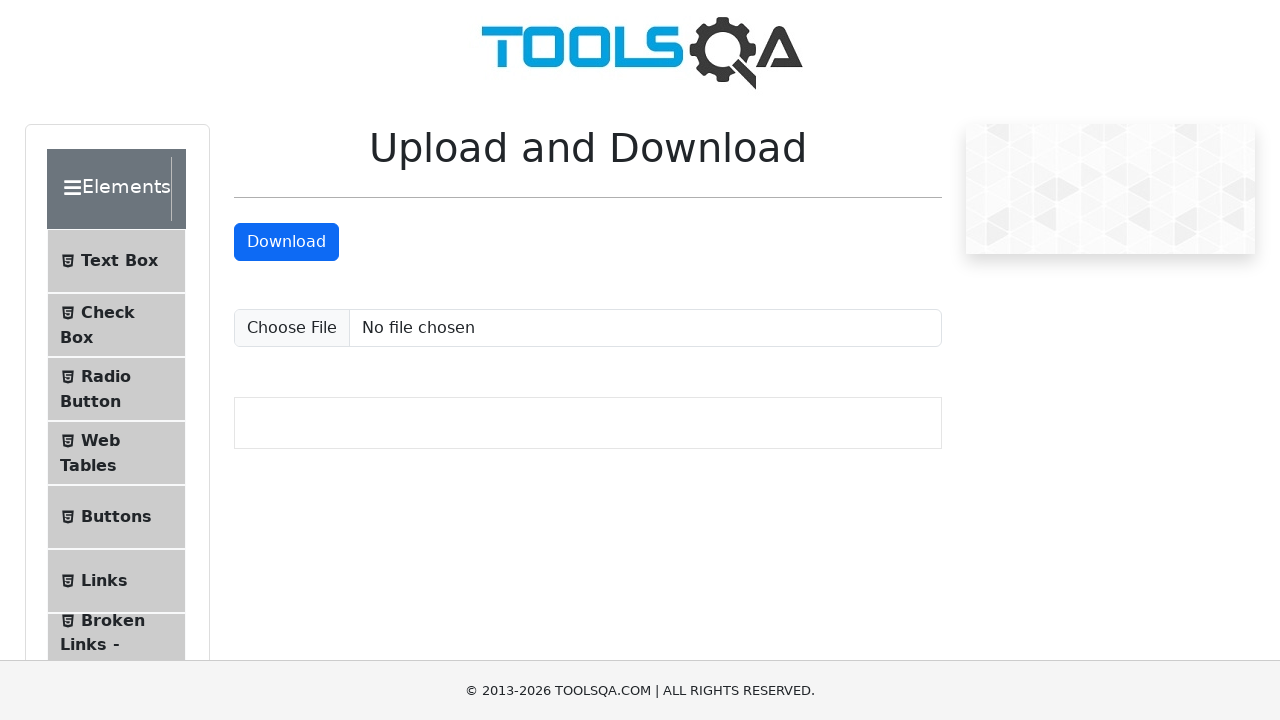

Waited 2 seconds for download to start
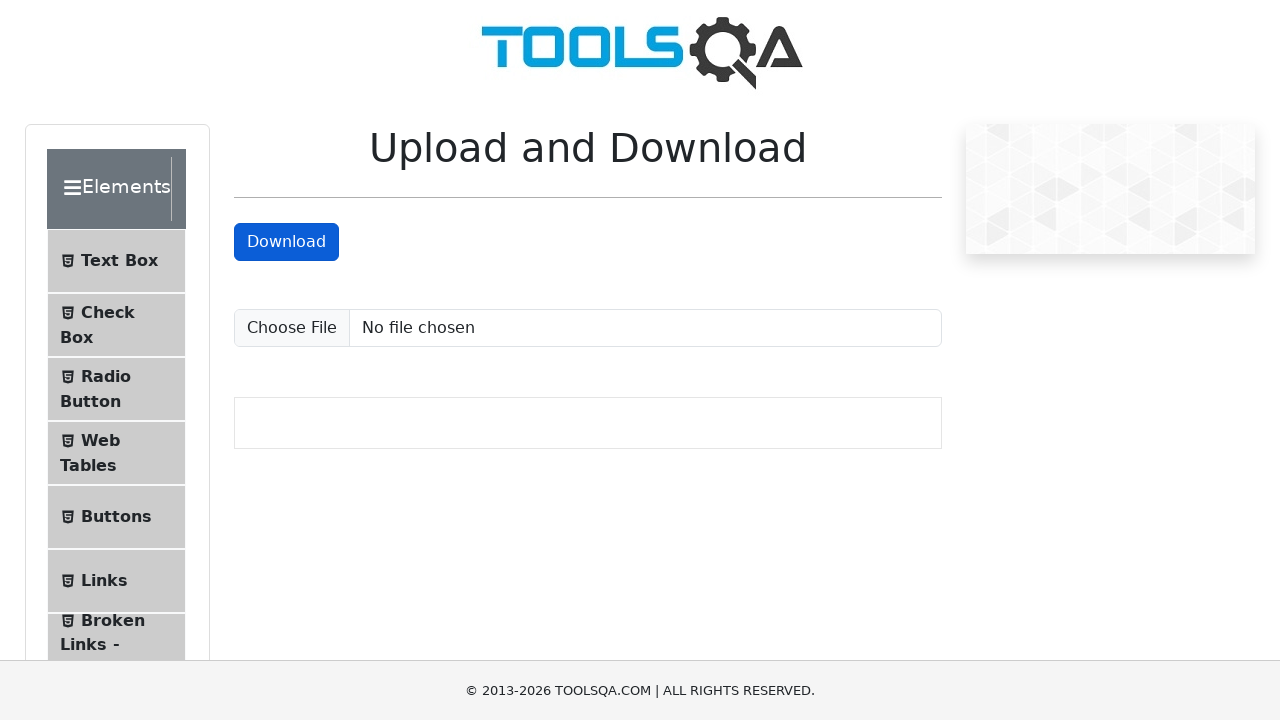

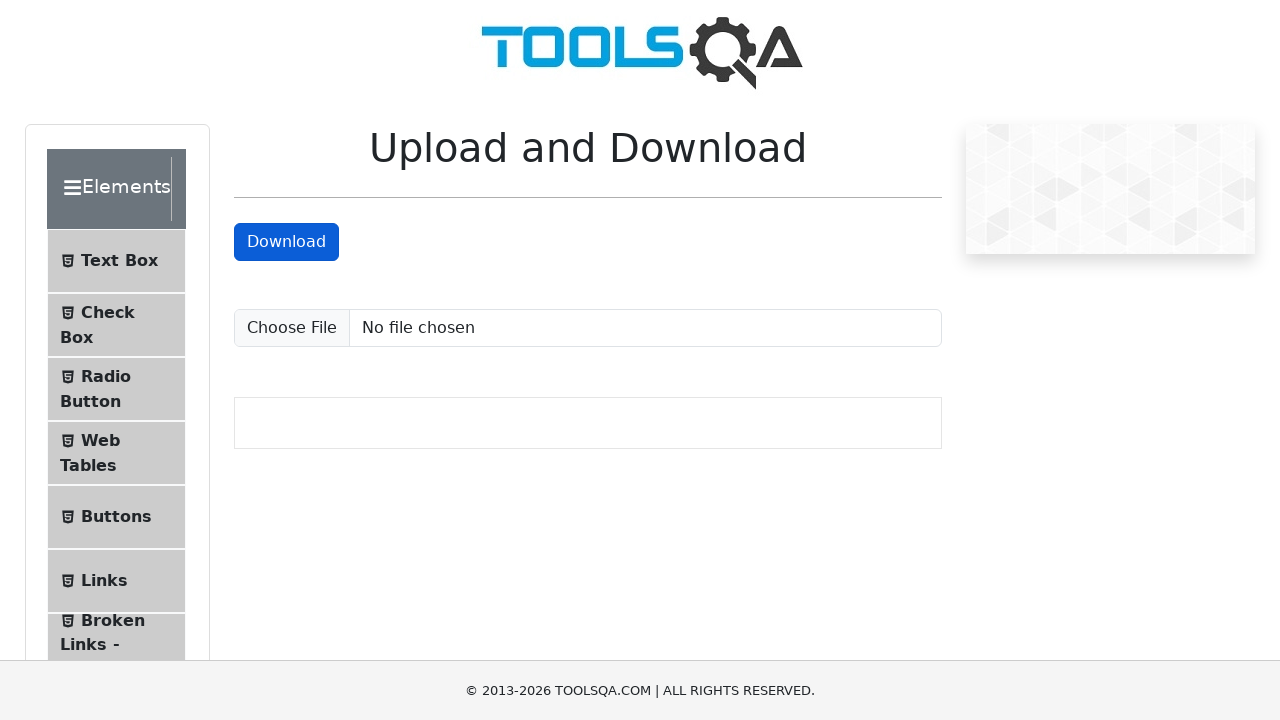